Tests dropdown selection functionality by selecting options by index and by visible text from a dropdown menu on a practice page

Starting URL: https://www.leafground.com/select.xhtml

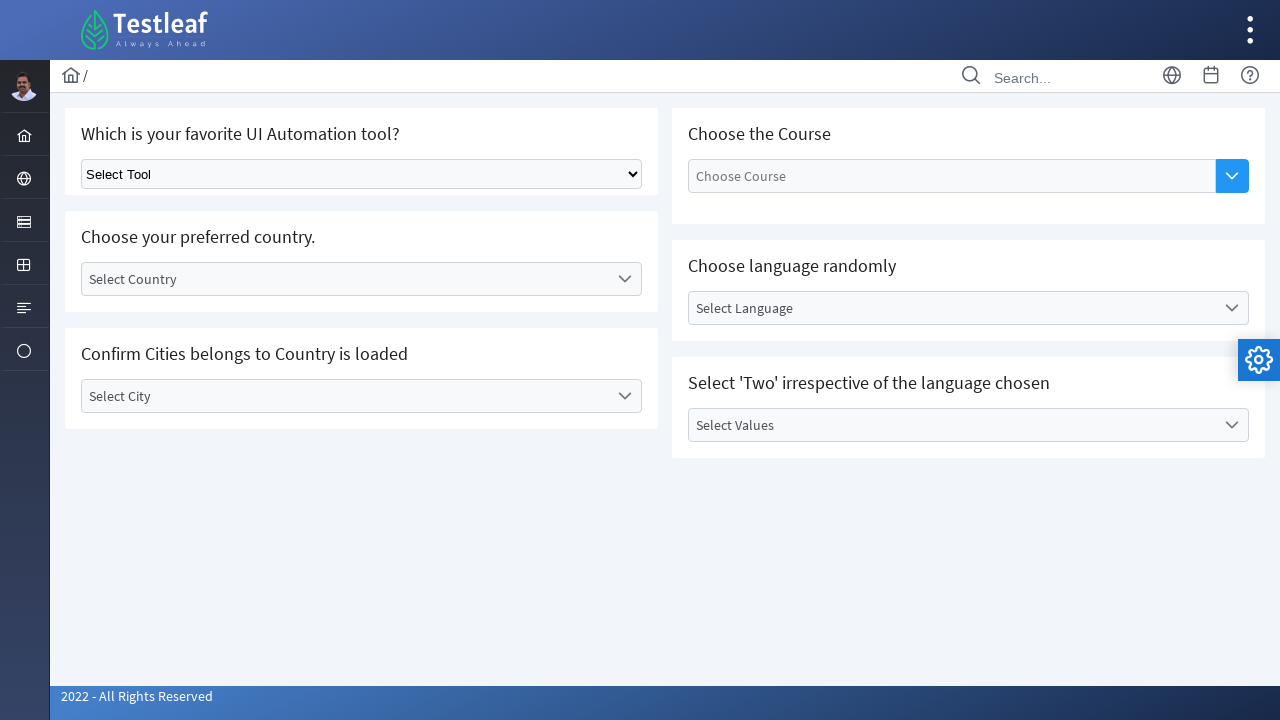

Selected dropdown option by index 3 (4th option) on //*[@id='j_idt87']/div/div[1]/div[1]/div/div/select
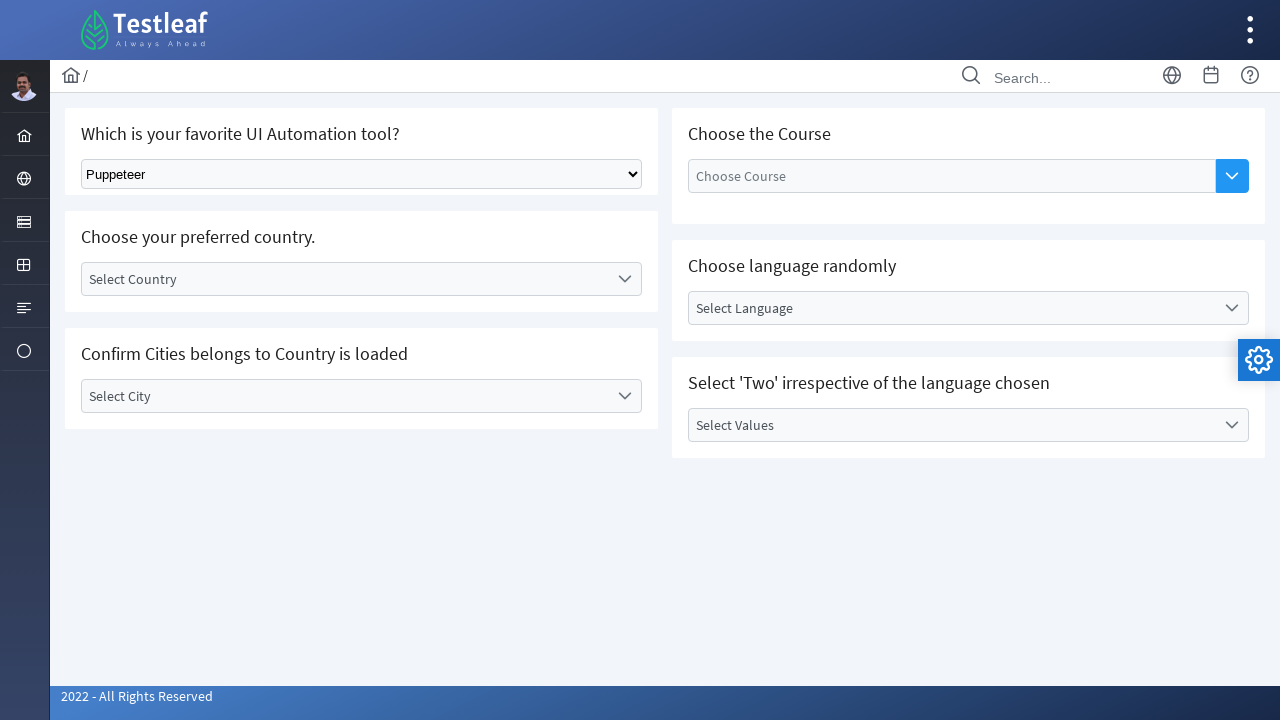

Waited 1 second for dropdown selection to apply
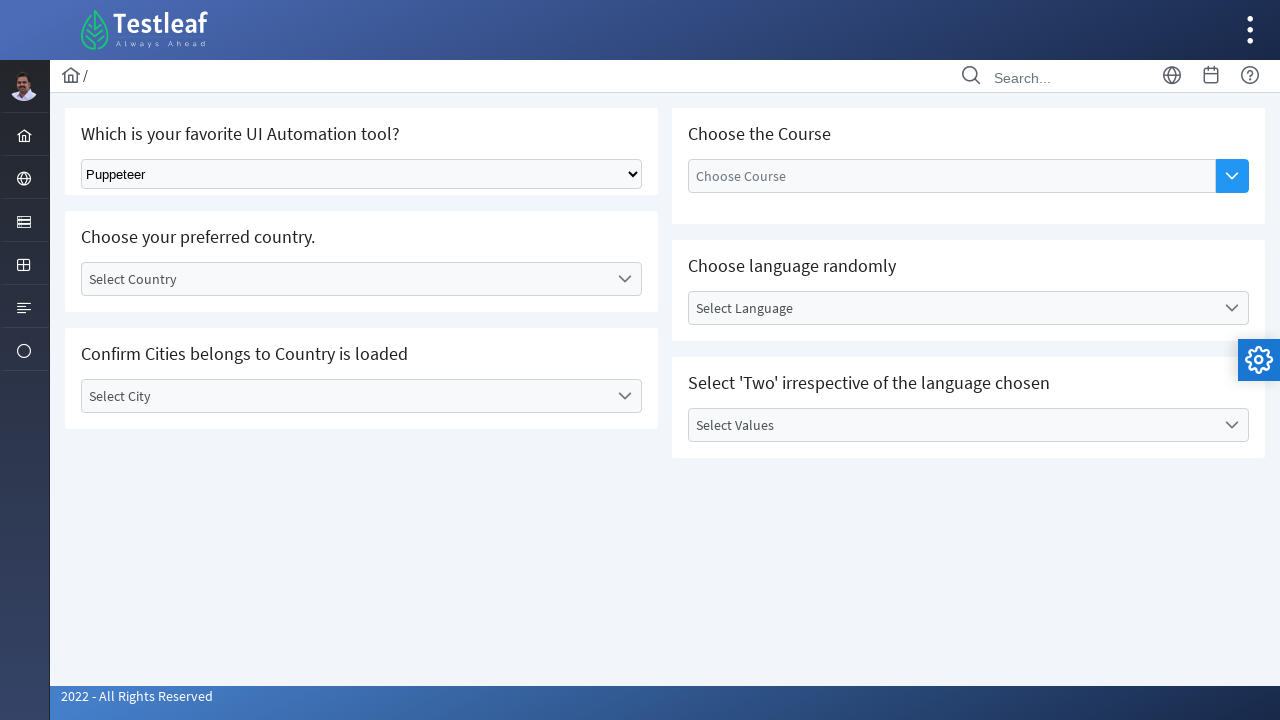

Selected dropdown option by visible text 'Selenium' on //*[@id='j_idt87']/div/div[1]/div[1]/div/div/select
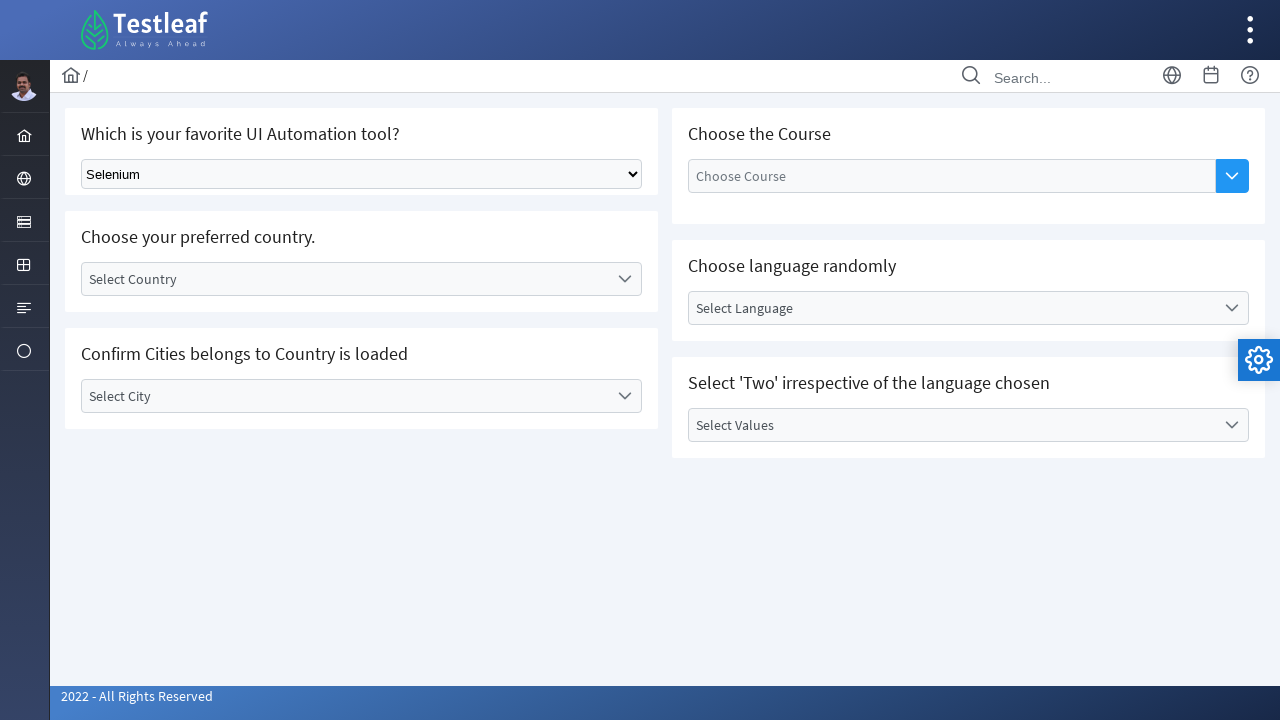

Waited 1 second for Selenium selection to be visible
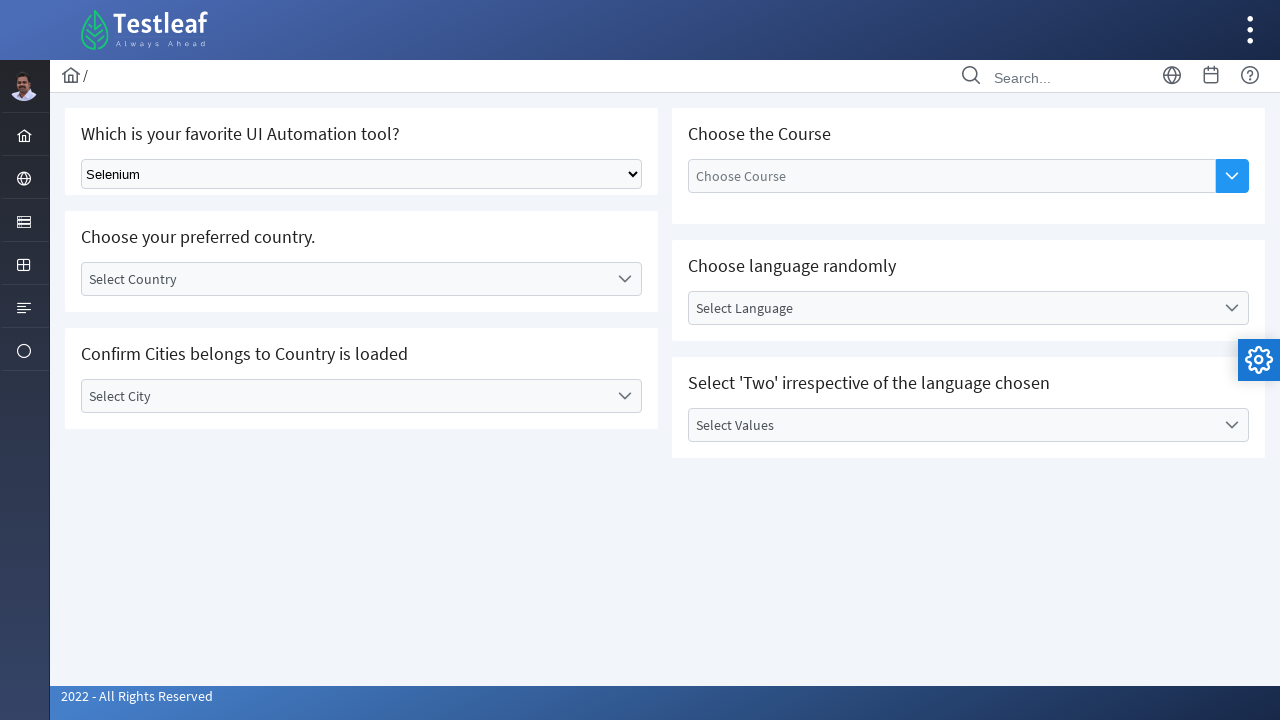

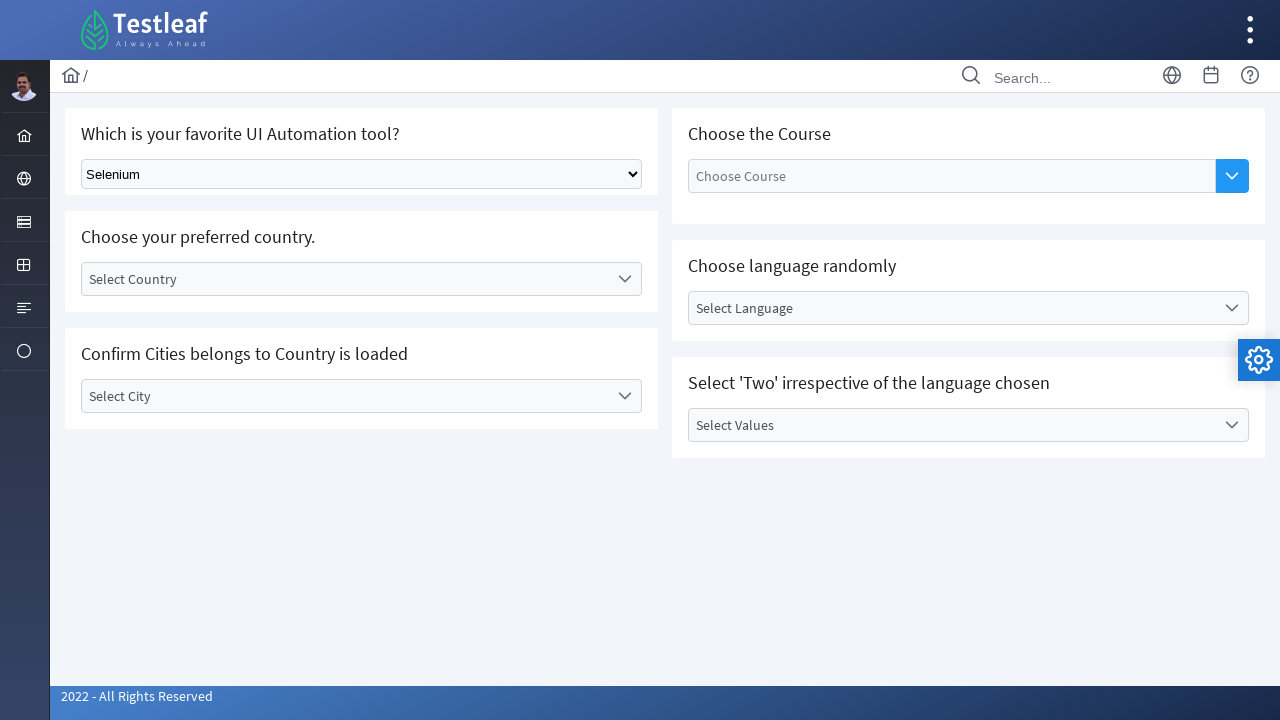